Tests checkbox functionality by toggling checkbox states and verifying their selected status

Starting URL: http://the-internet.herokuapp.com/checkboxes

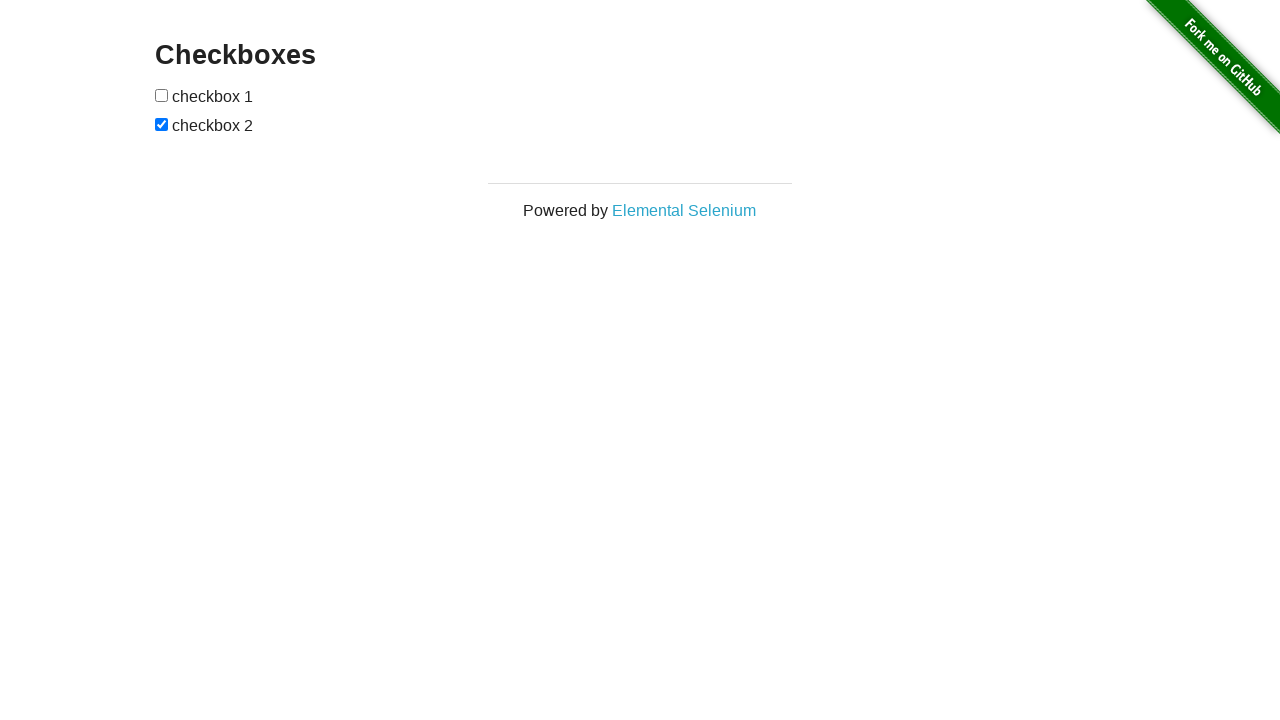

Located all checkbox elements on the page
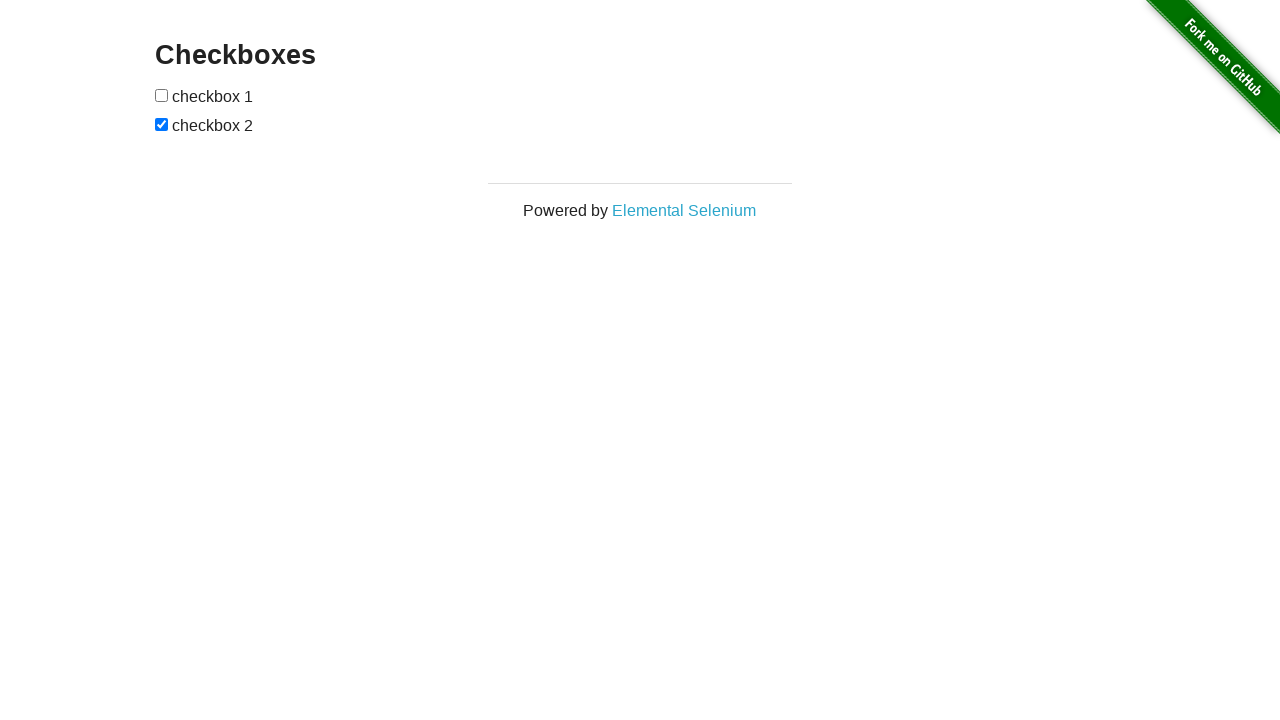

Verified that the first checkbox is initially unchecked
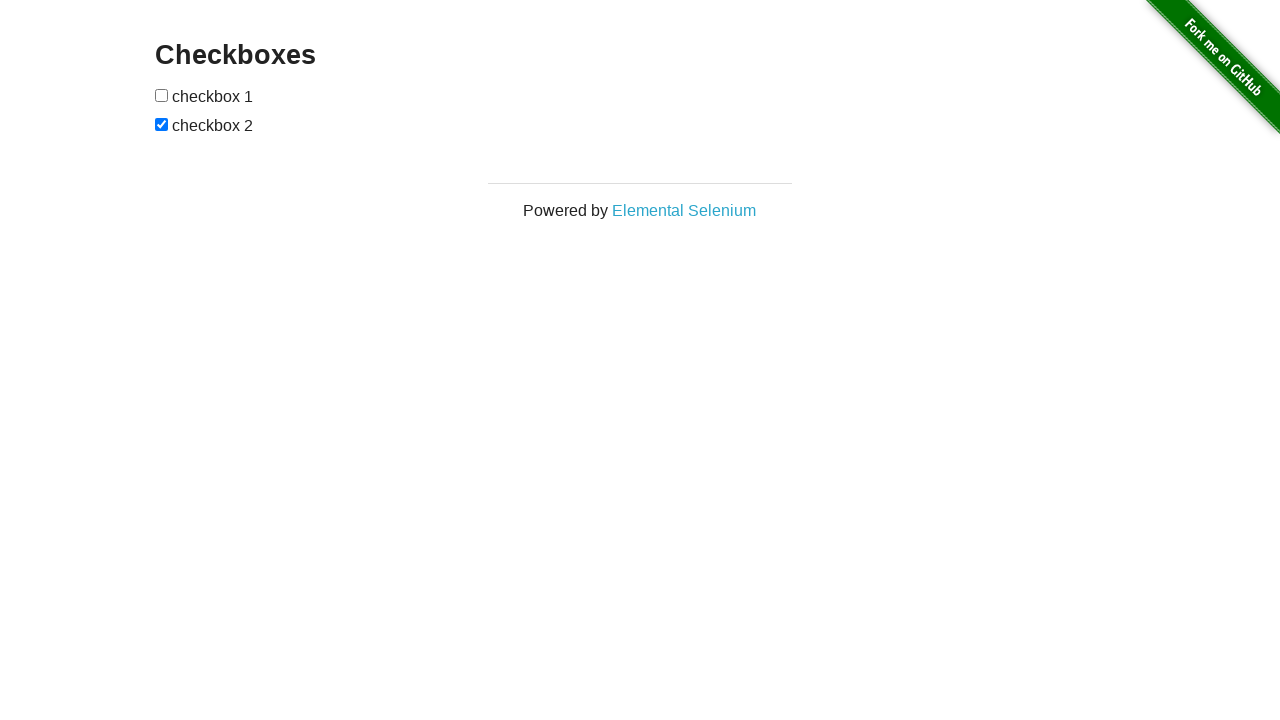

Clicked the first checkbox to toggle it at (162, 95) on input[type='checkbox'] >> nth=0
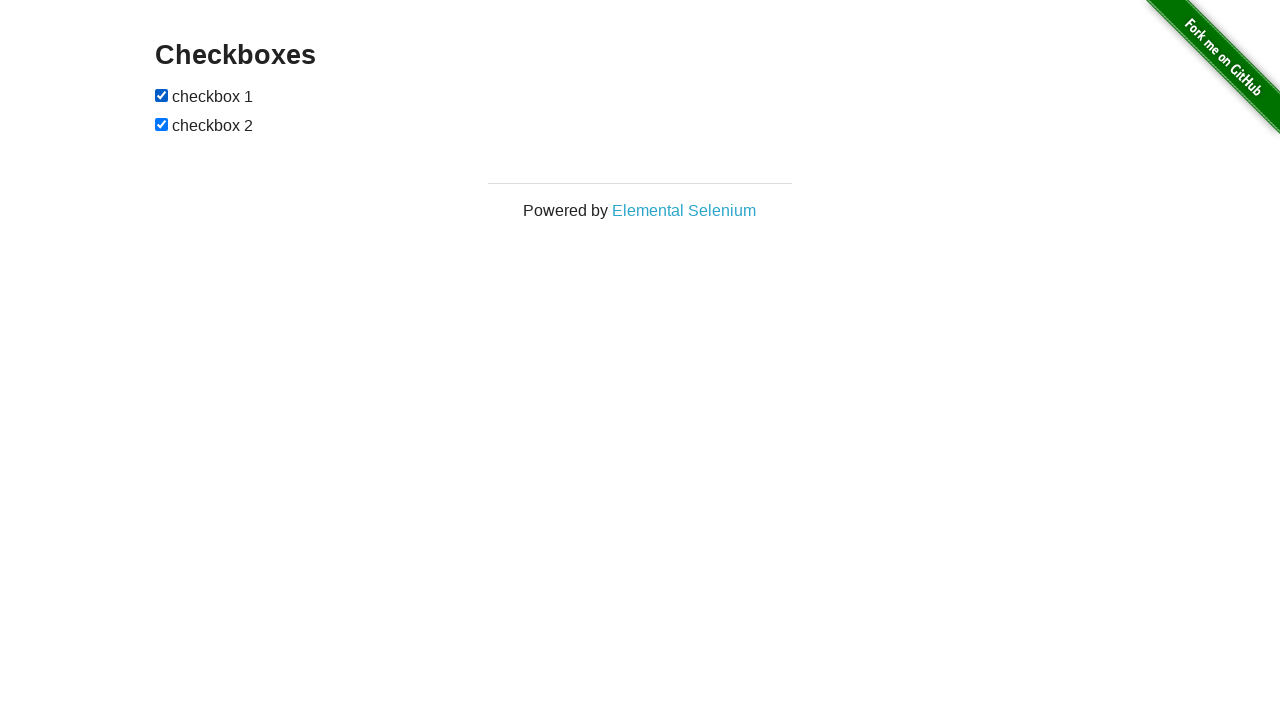

Verified that the first checkbox is now checked
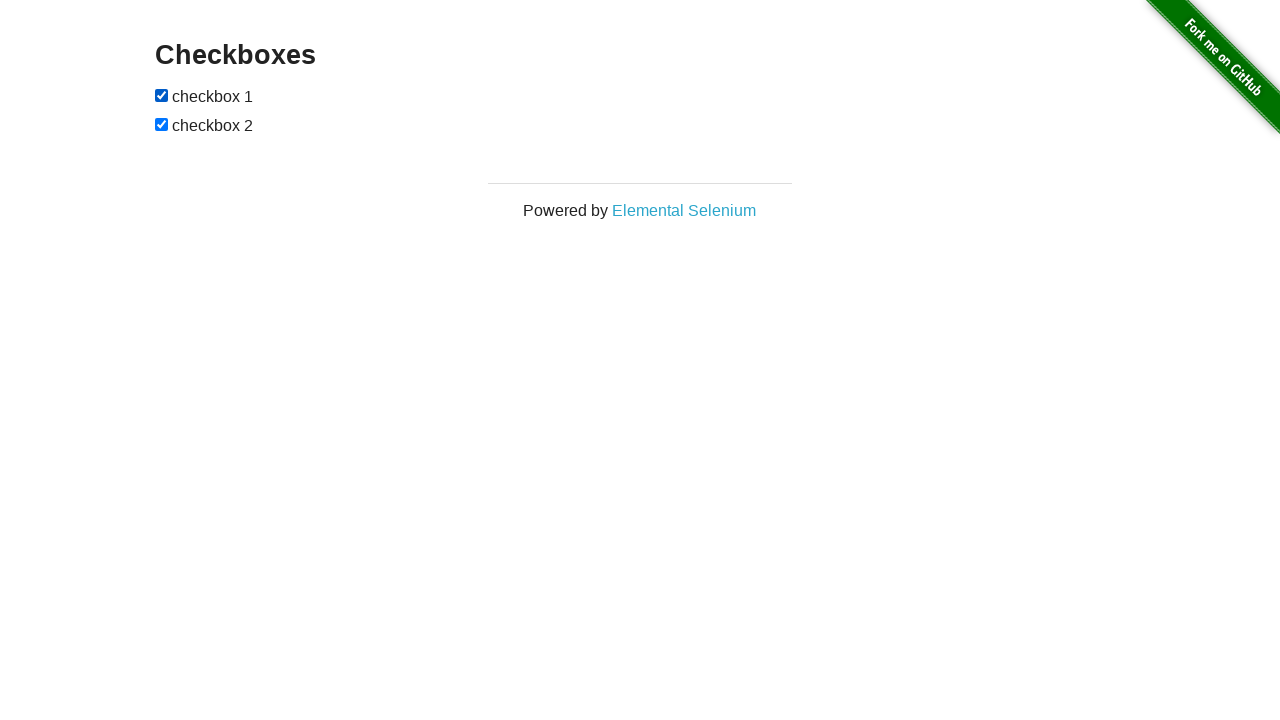

Verified that the second checkbox is initially checked
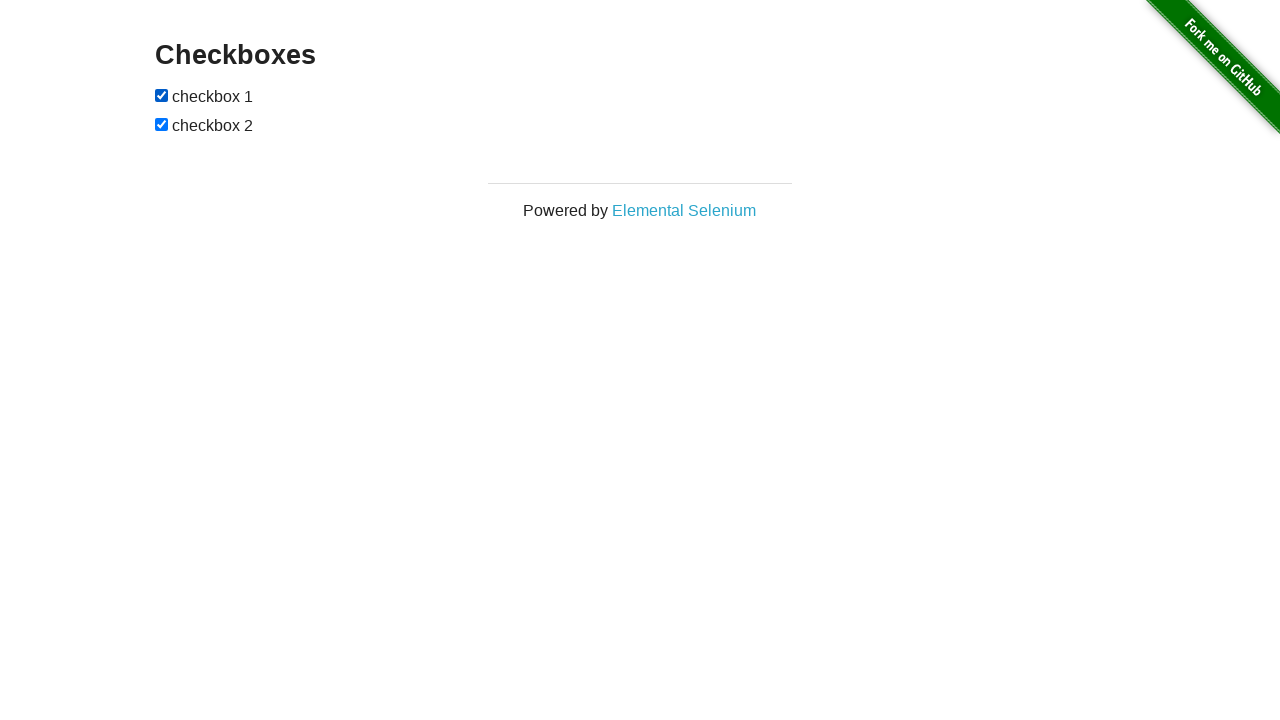

Clicked the second checkbox to toggle it at (162, 124) on input[type='checkbox'] >> nth=1
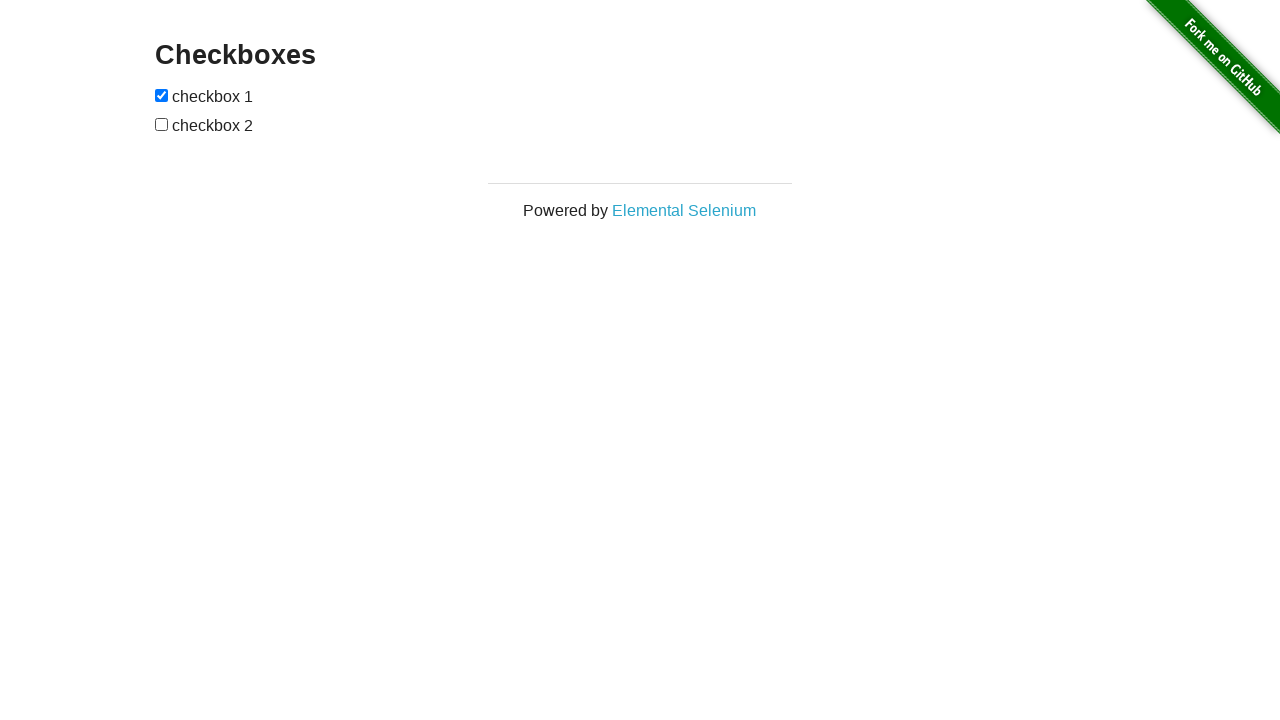

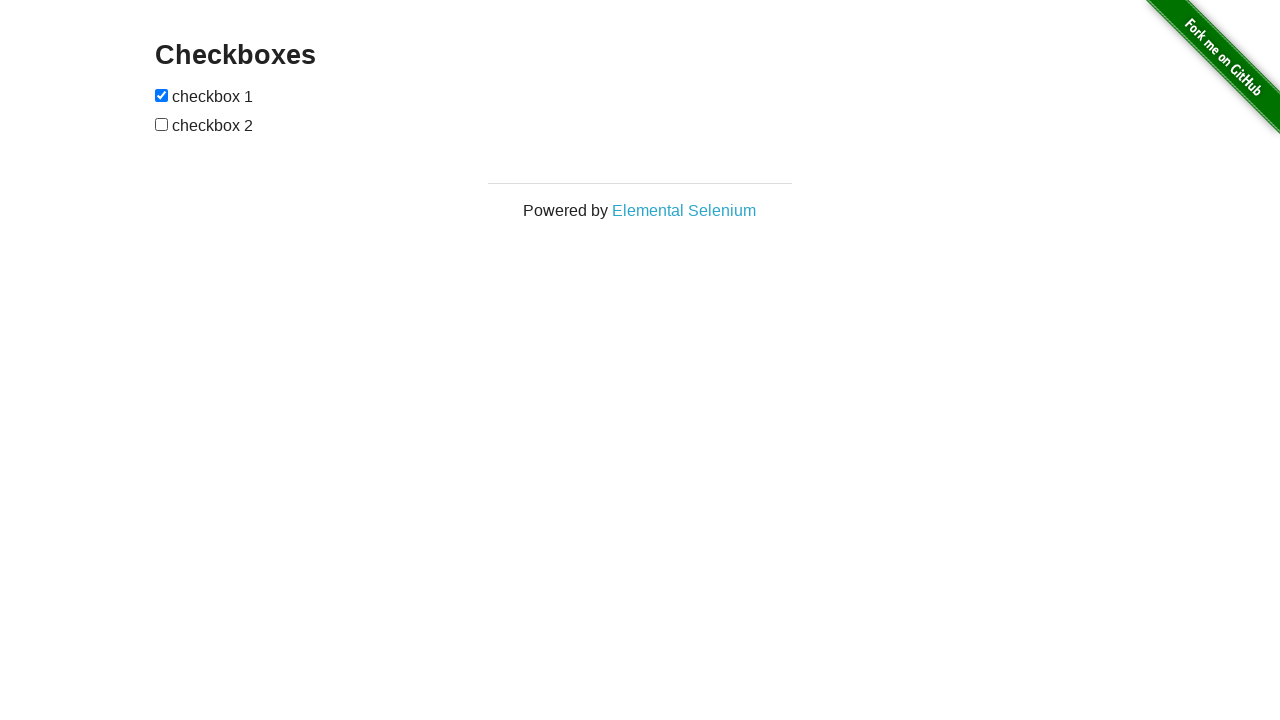